Tests a complete flight booking flow on BlazeDemo, including selecting departure and arrival cities, choosing a flight, and filling in passenger and payment details

Starting URL: https://blazedemo.com/

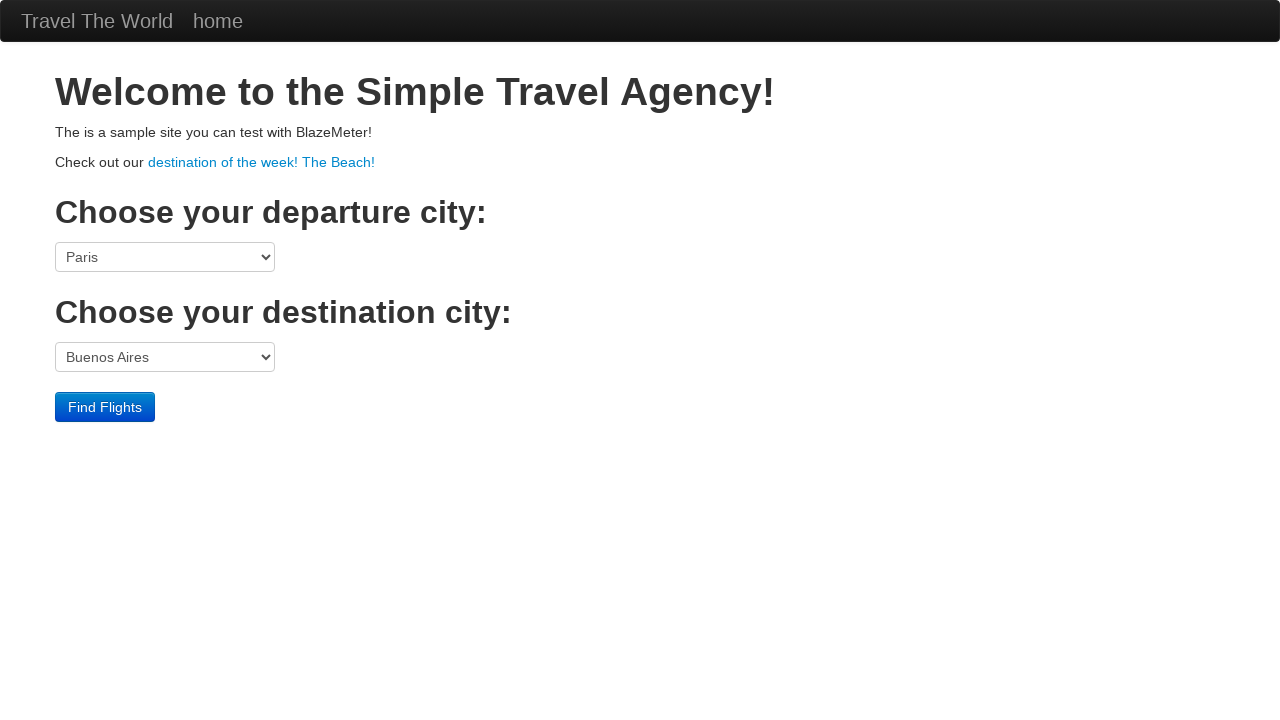

Clicked departure city dropdown at (165, 257) on select[name='fromPort']
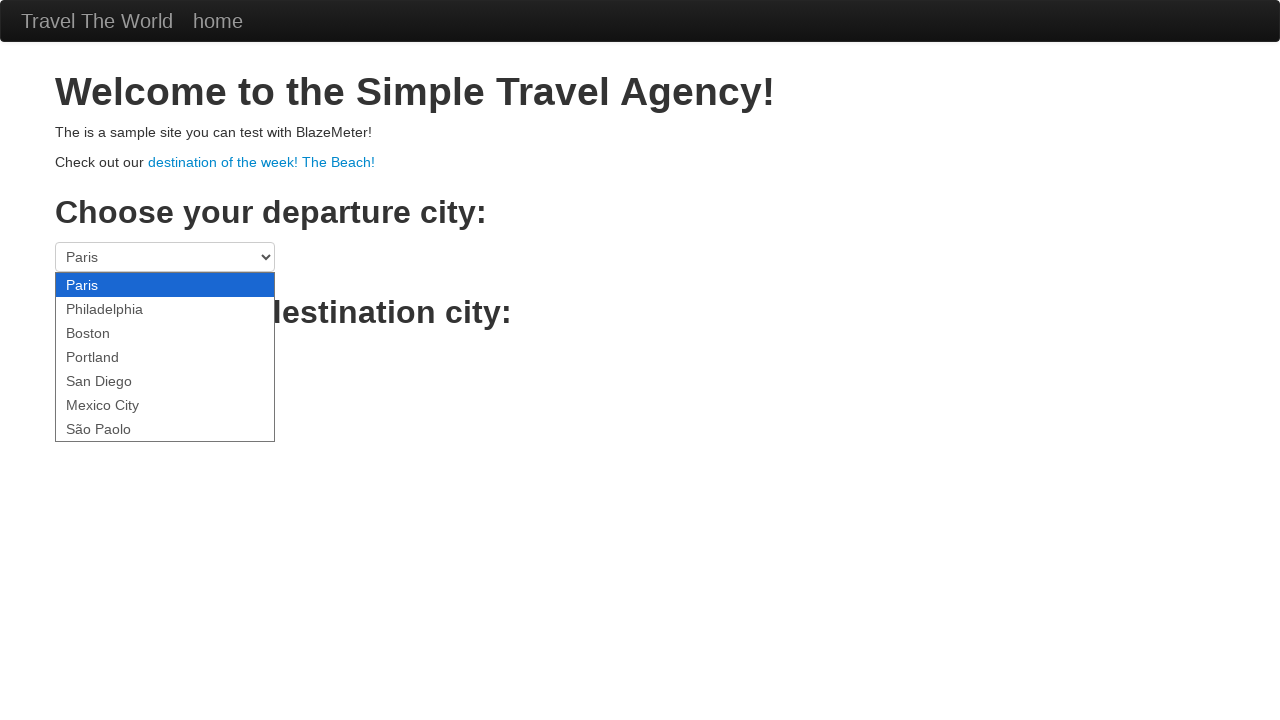

Selected Boston as departure city on select[name='fromPort']
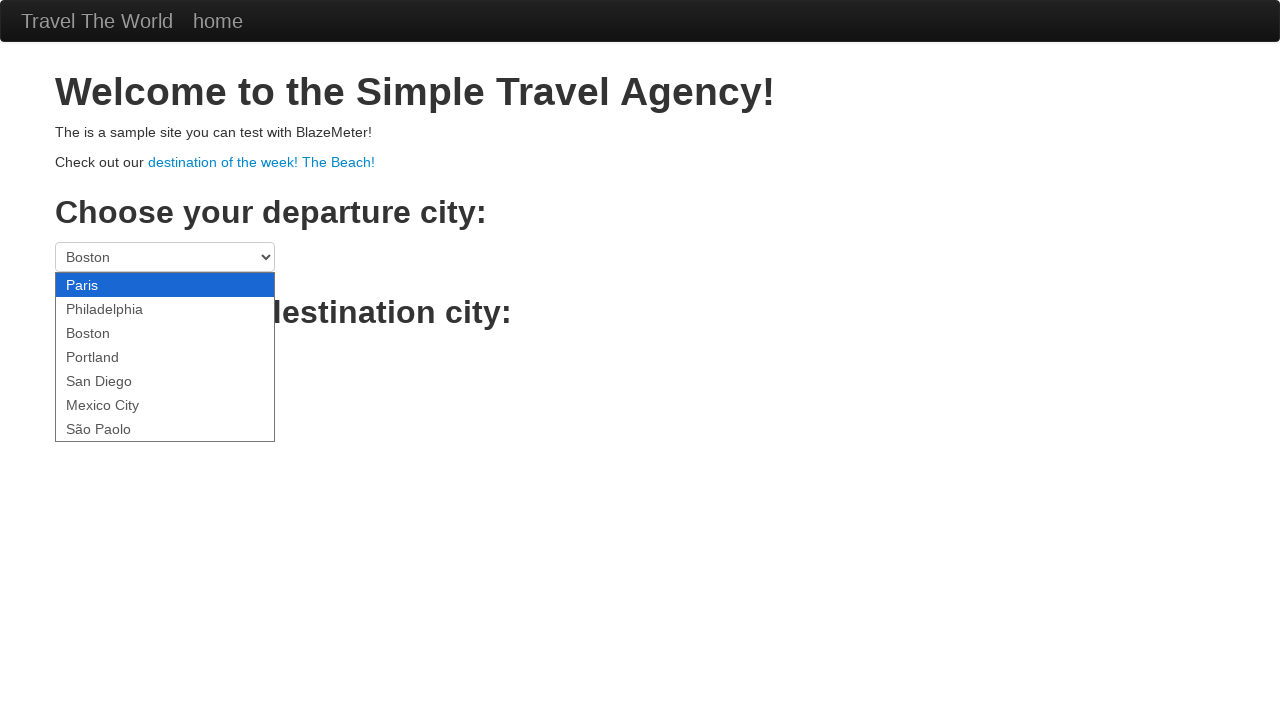

Clicked destination city dropdown at (165, 357) on select[name='toPort']
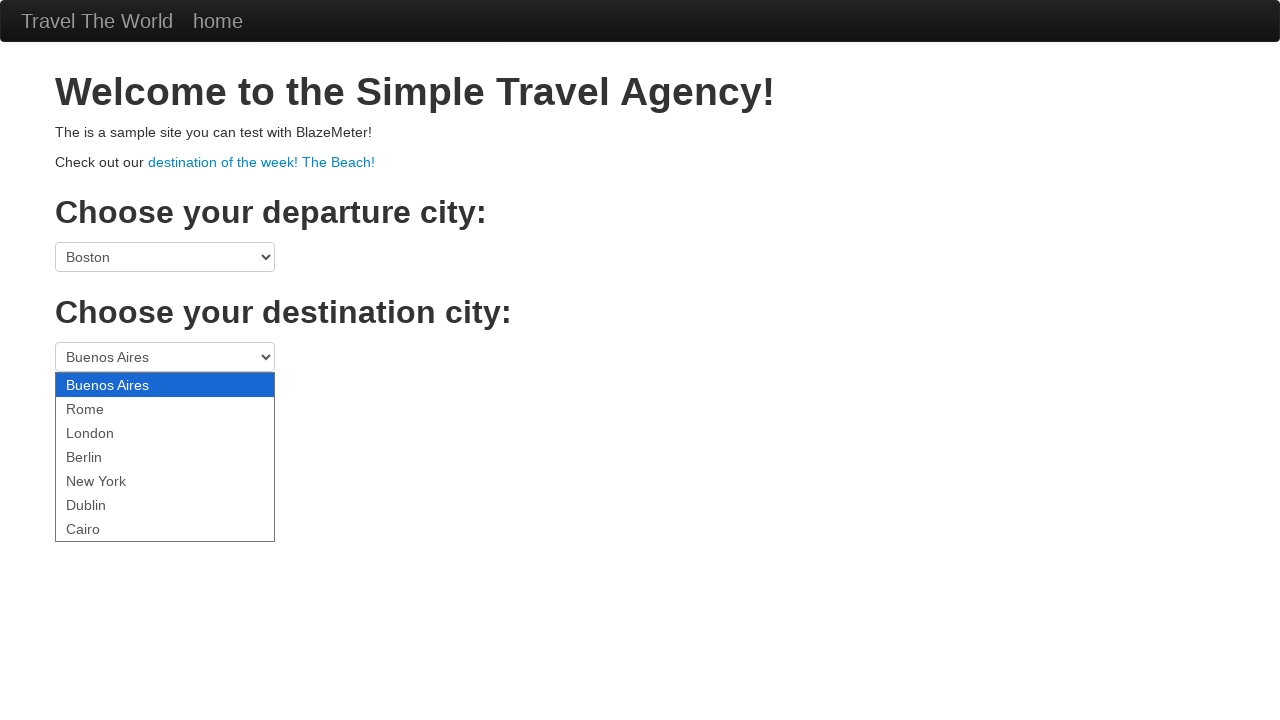

Selected Dublin as destination city on select[name='toPort']
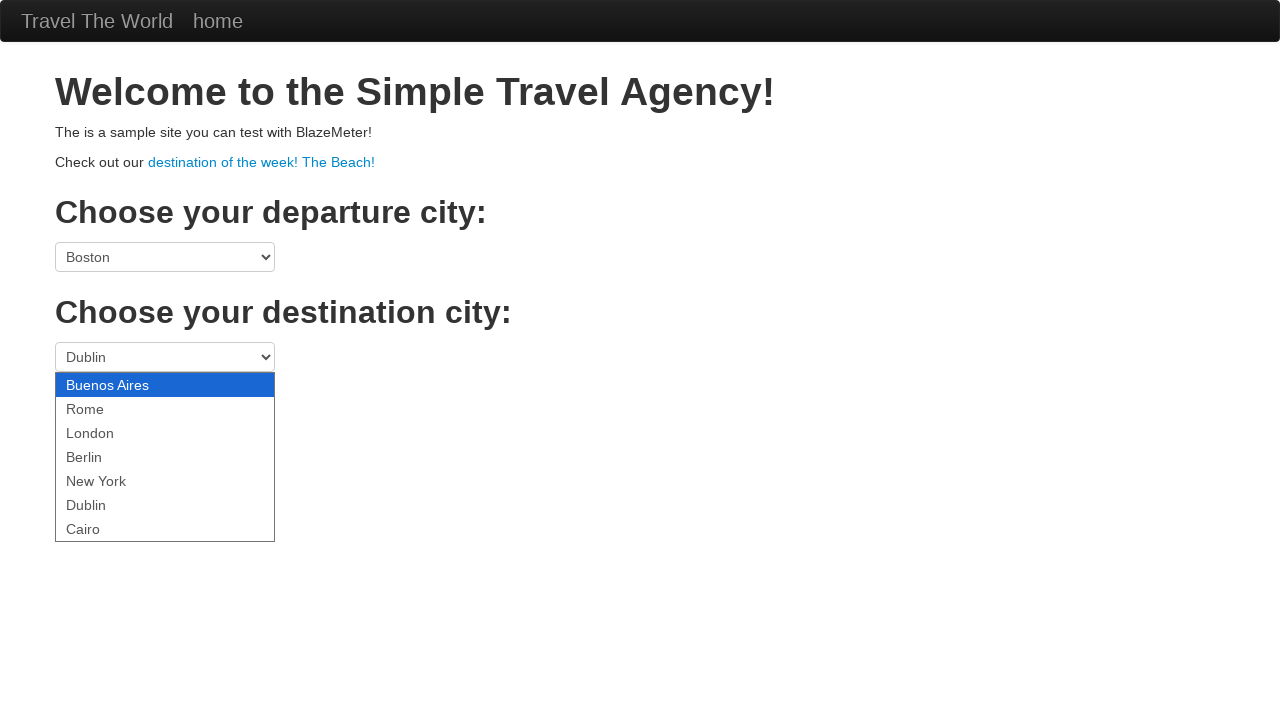

Submitted flight search for Boston to Dublin at (105, 407) on .btn-primary
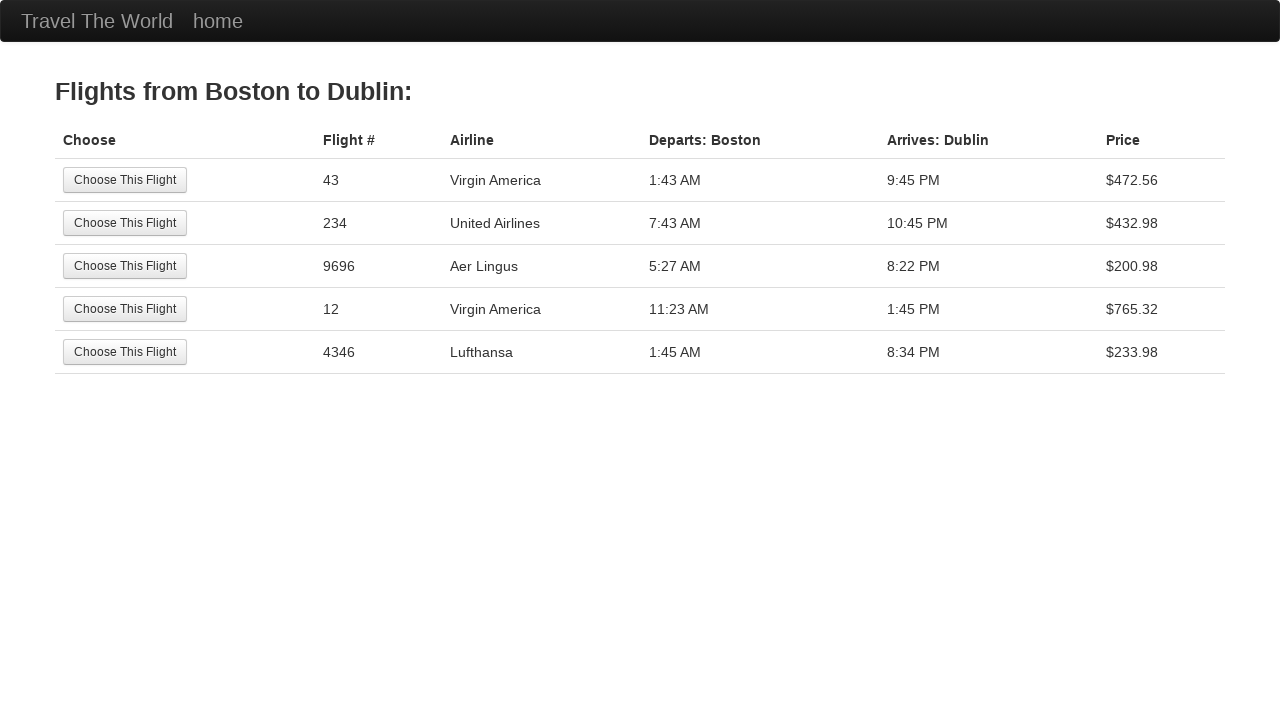

Selected second flight option at (125, 223) on tr:nth-child(2) .btn
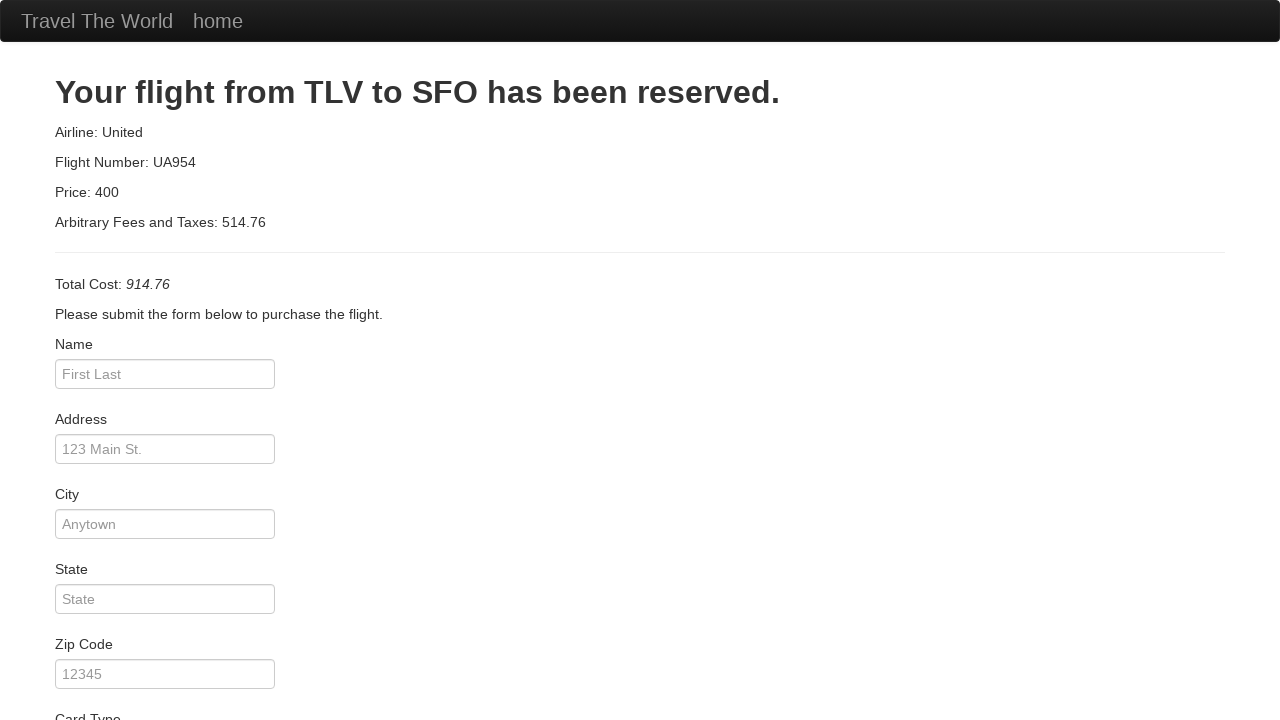

Clicked passenger name field at (165, 374) on #inputName
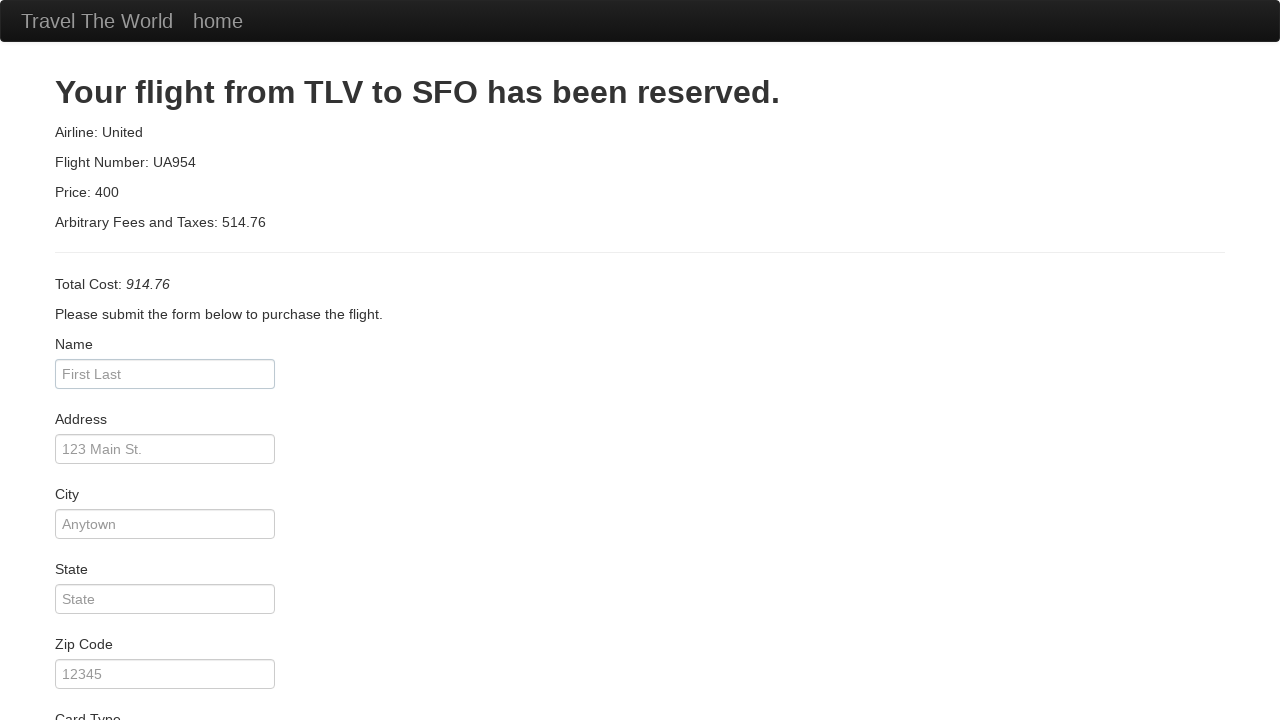

Entered passenger name 'First Last' on #inputName
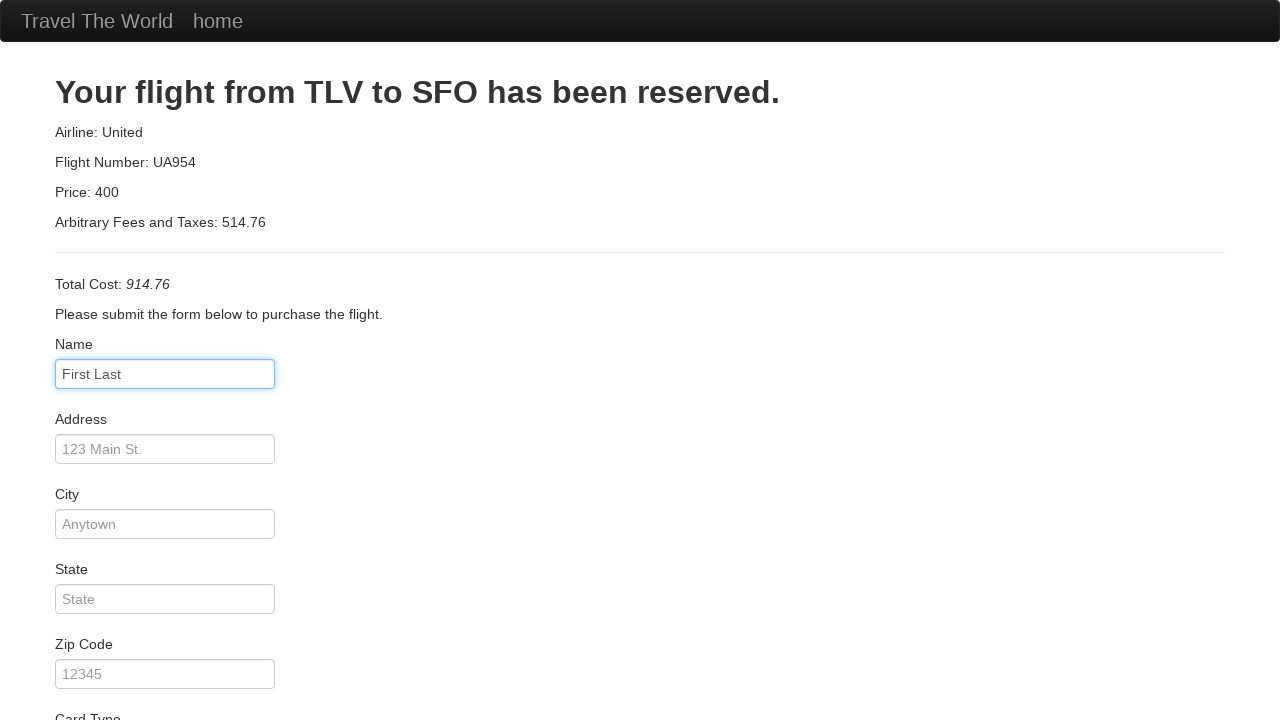

Entered passenger address '123 Main St.' on #address
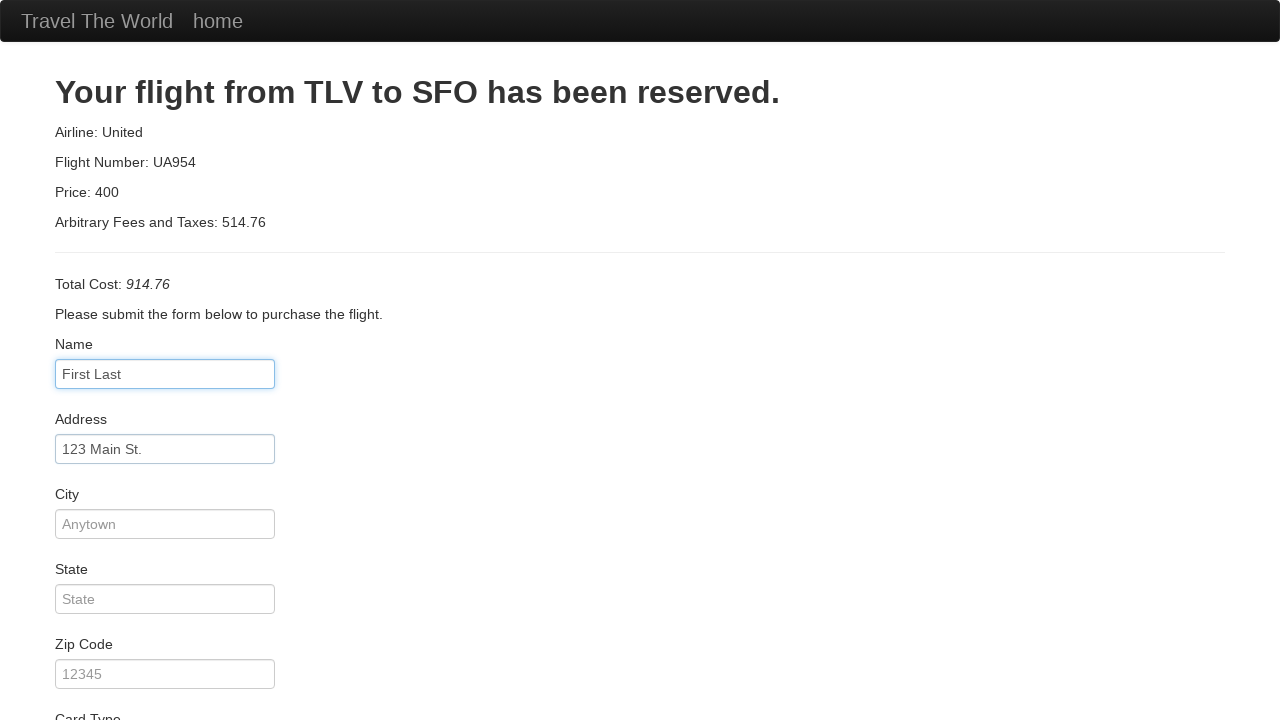

Entered city 'Anytown' on #city
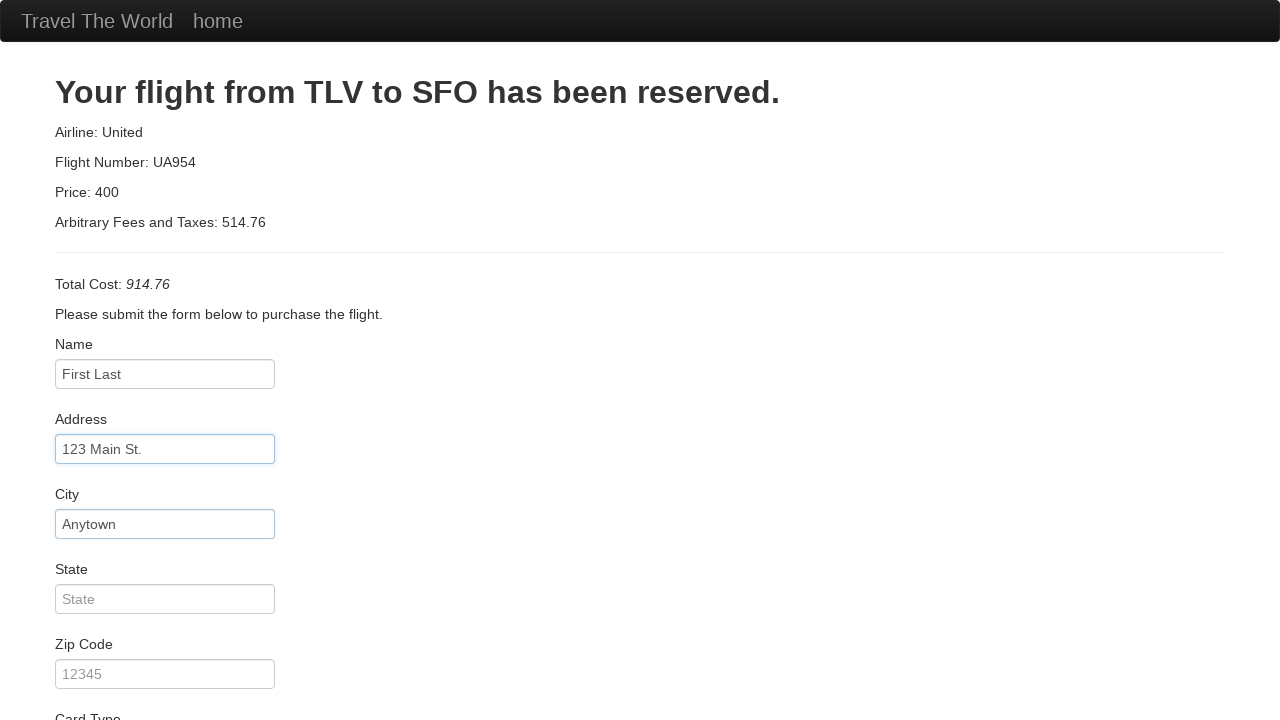

Entered state 'State' on #state
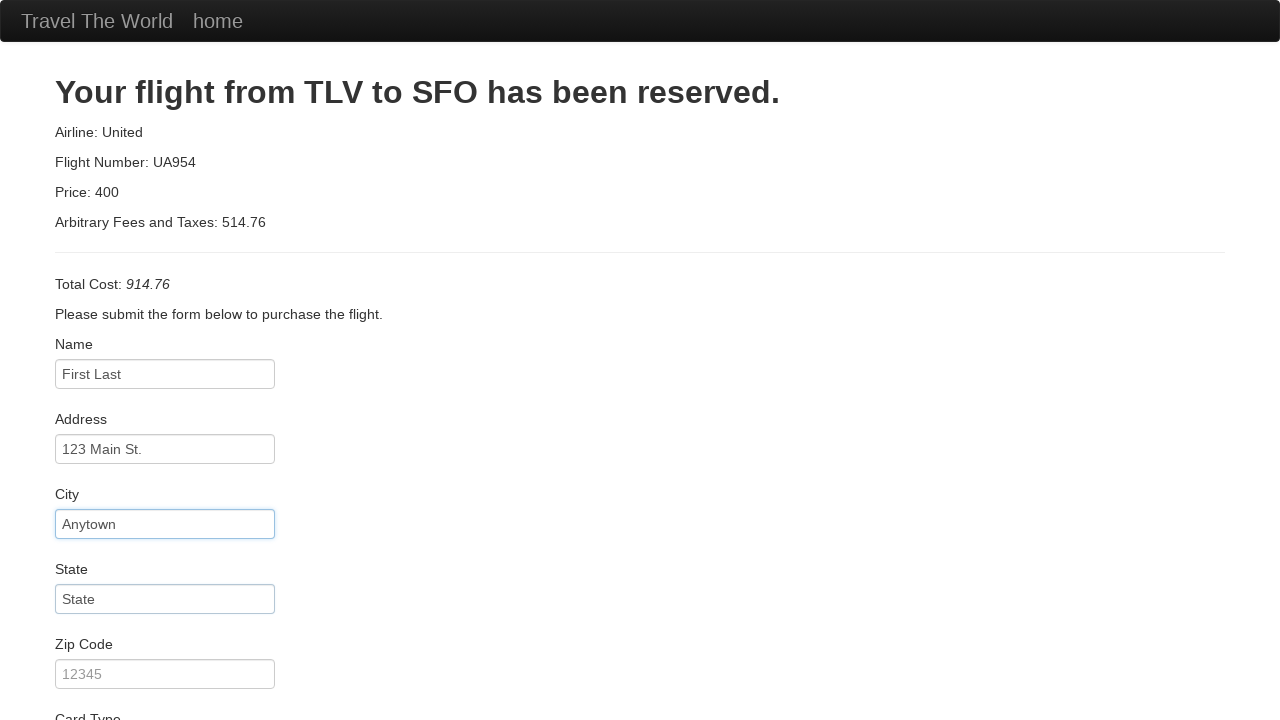

Clicked zip code field at (165, 674) on #zipCode
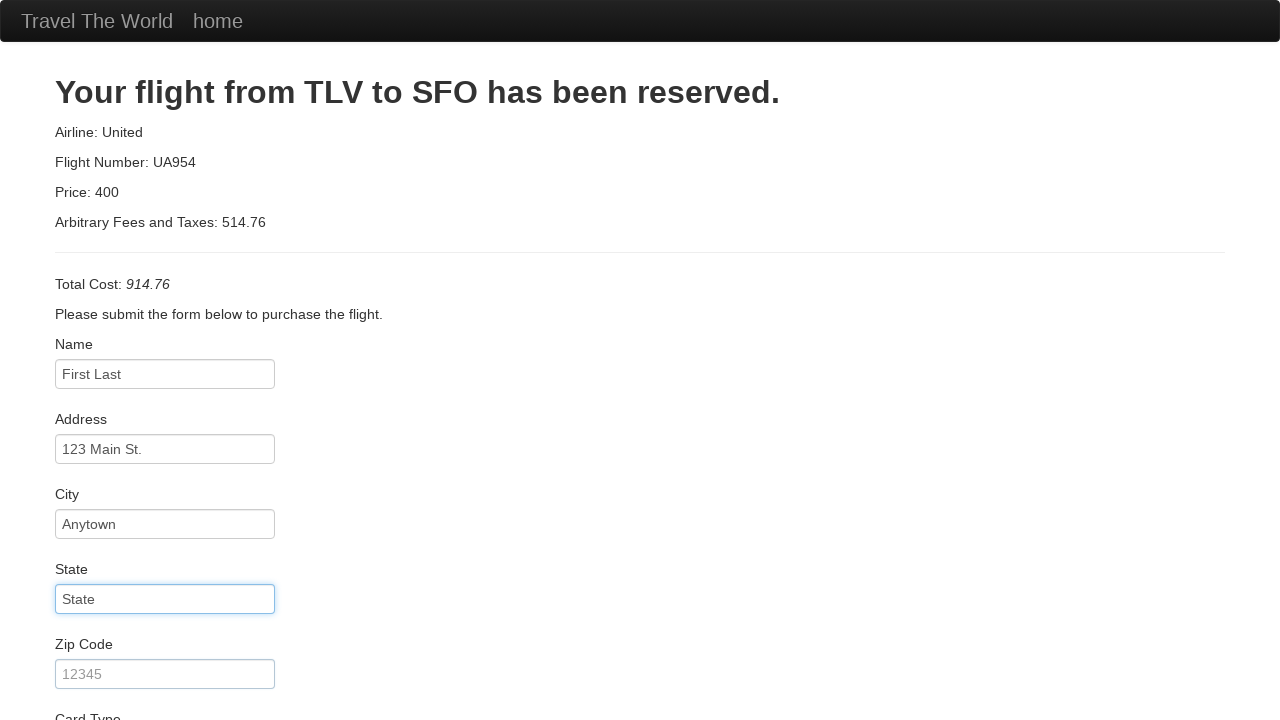

Entered zip code '12345' on #zipCode
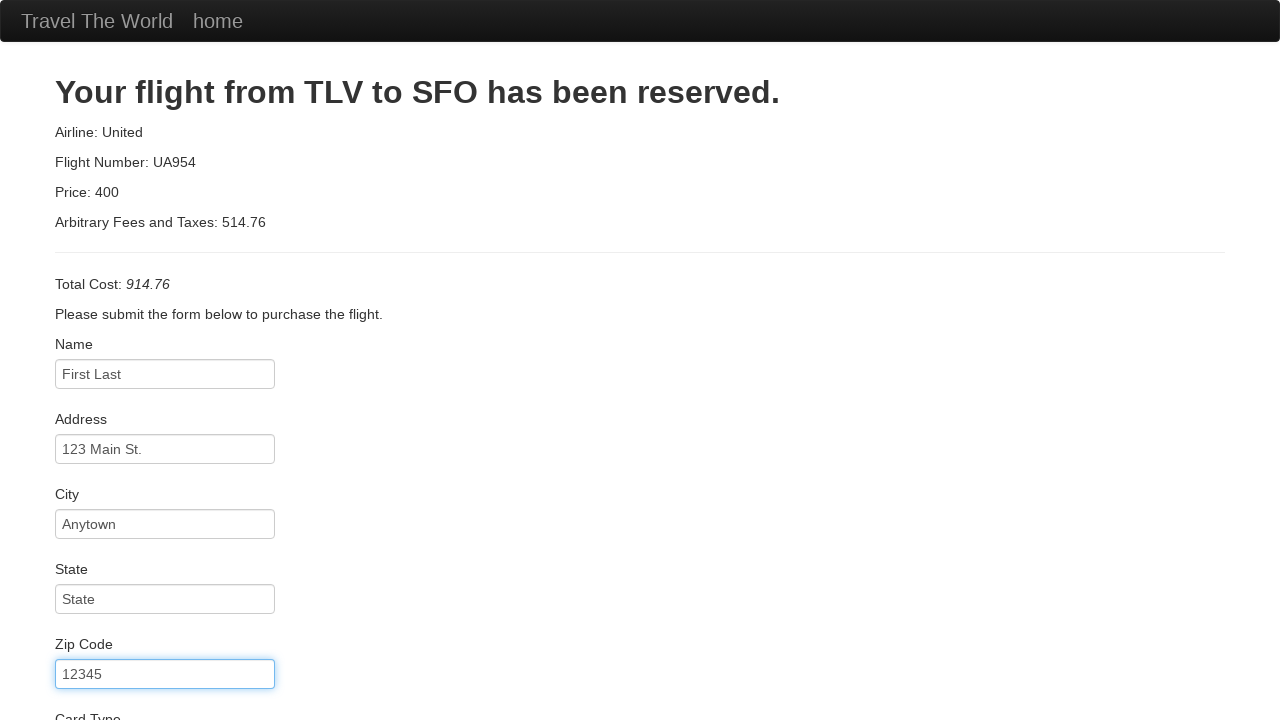

Clicked credit card number field at (165, 380) on #creditCardNumber
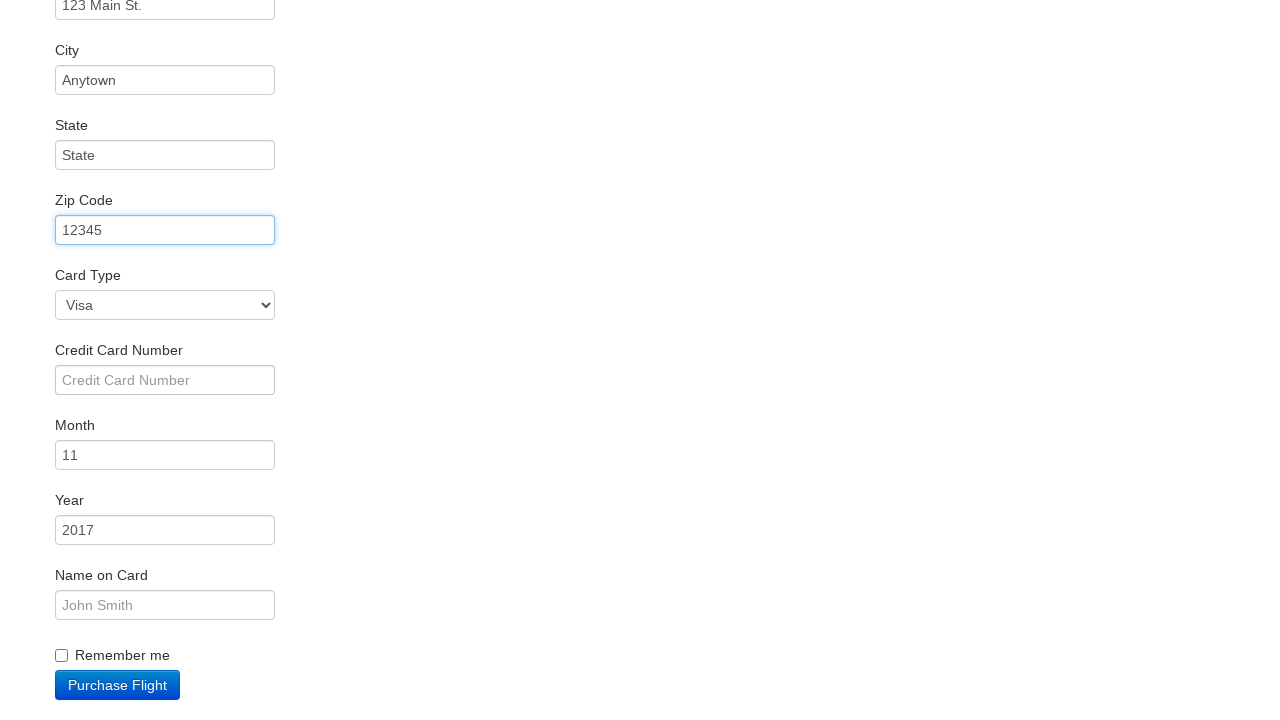

Entered credit card number on #creditCardNumber
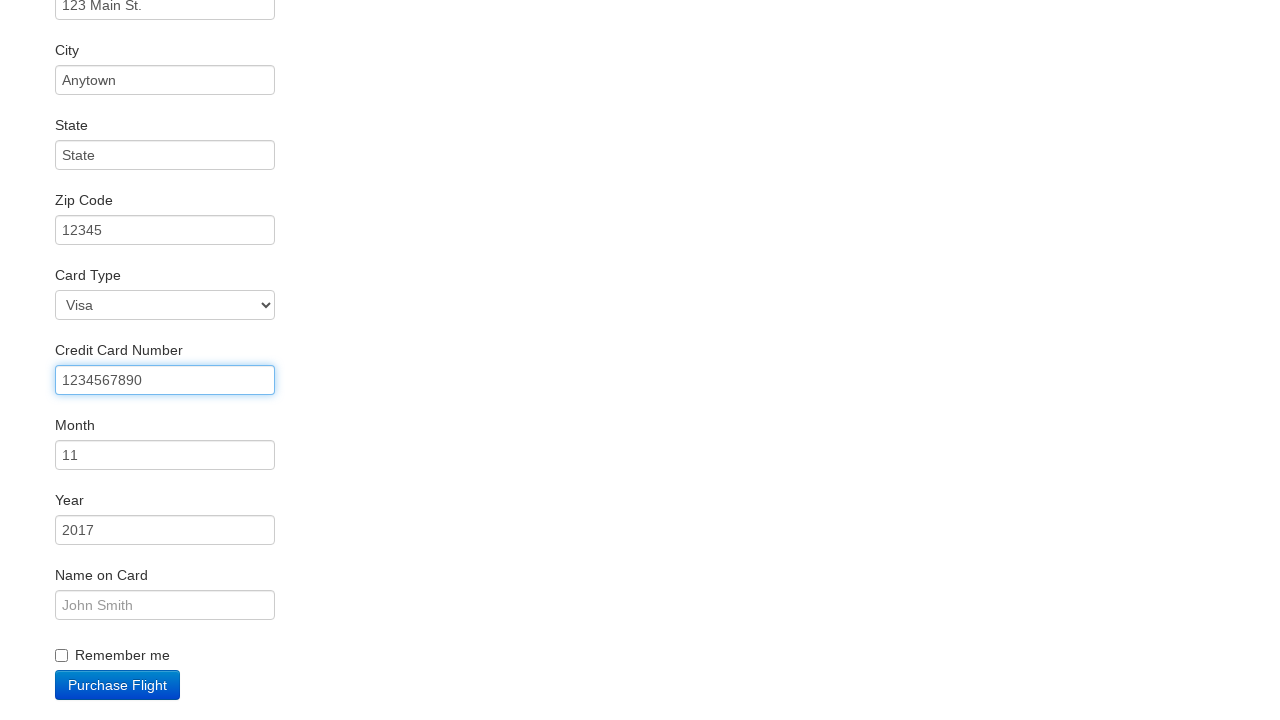

Clicked name on card field at (165, 605) on #nameOnCard
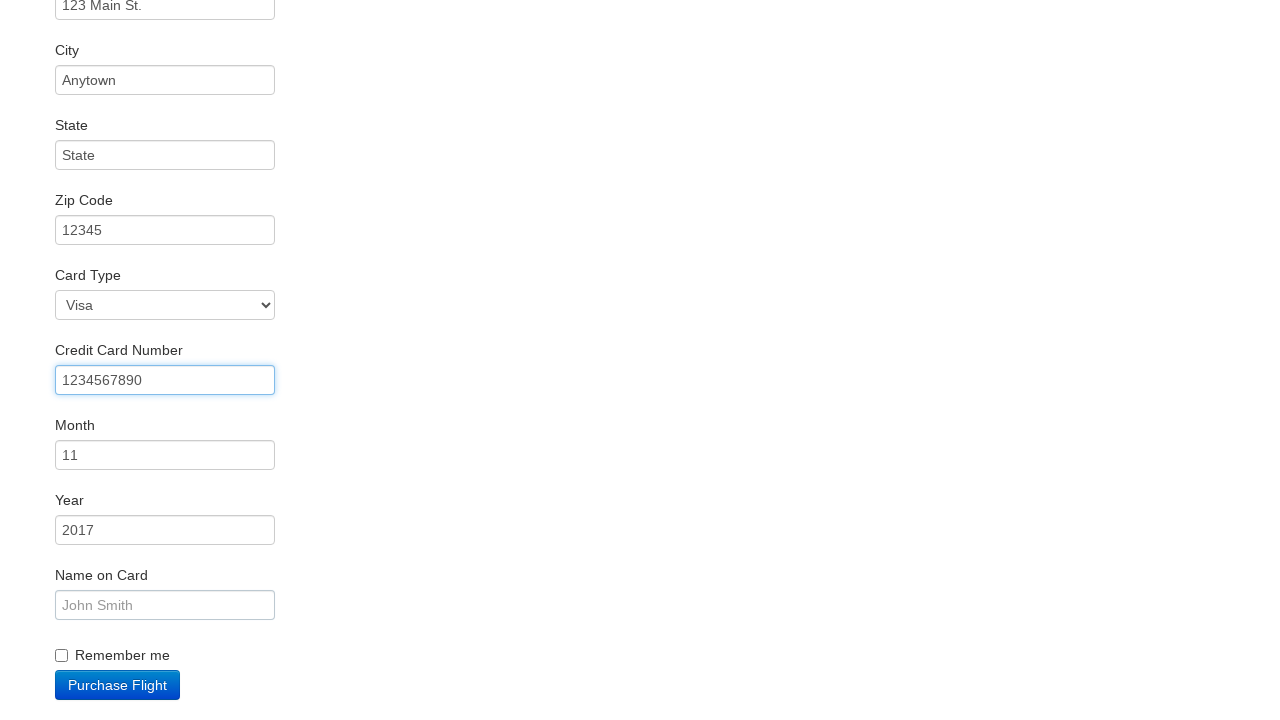

Entered cardholder name 'John Smith' on #nameOnCard
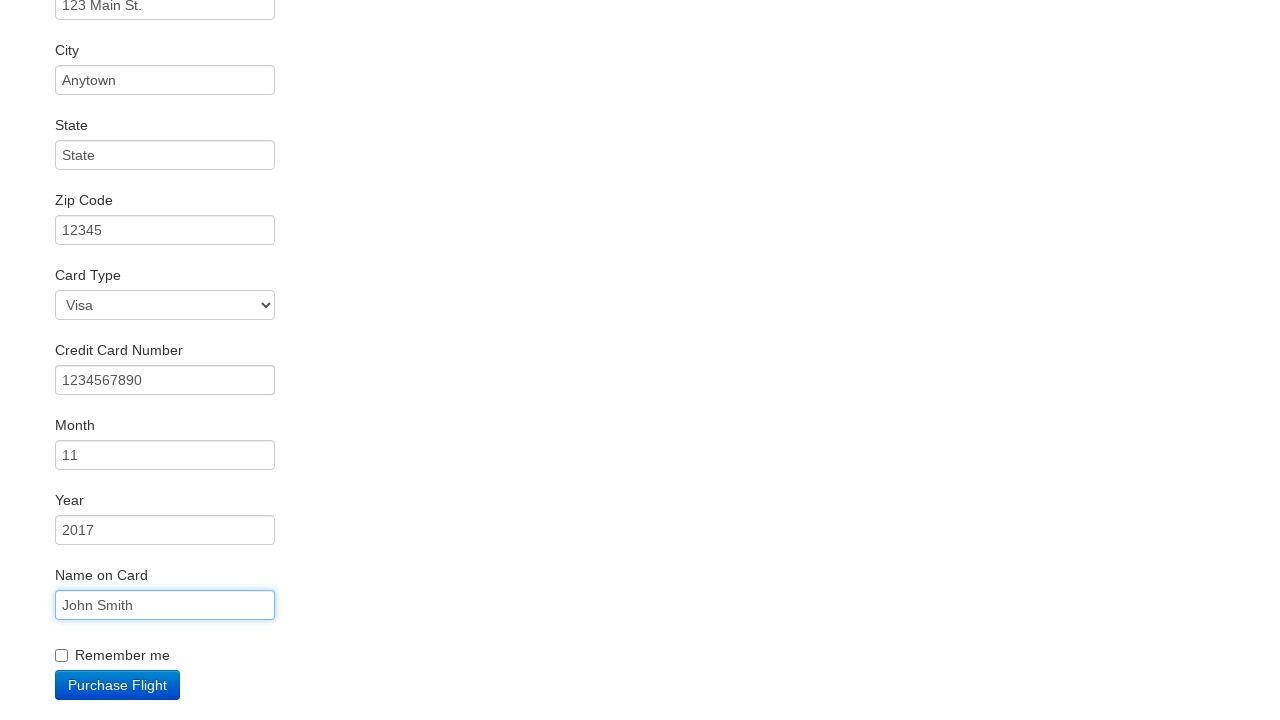

Checked 'Remember Me' checkbox at (62, 656) on #rememberMe
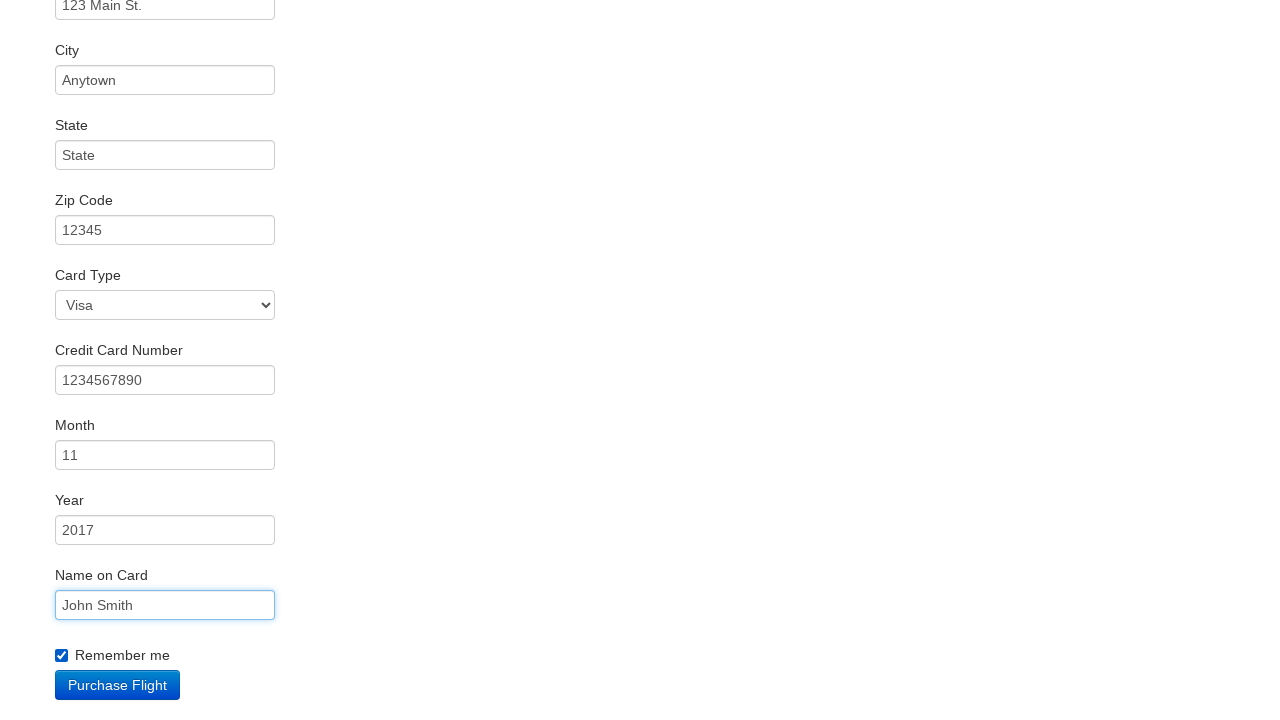

Submitted flight booking purchase at (118, 685) on .btn-primary
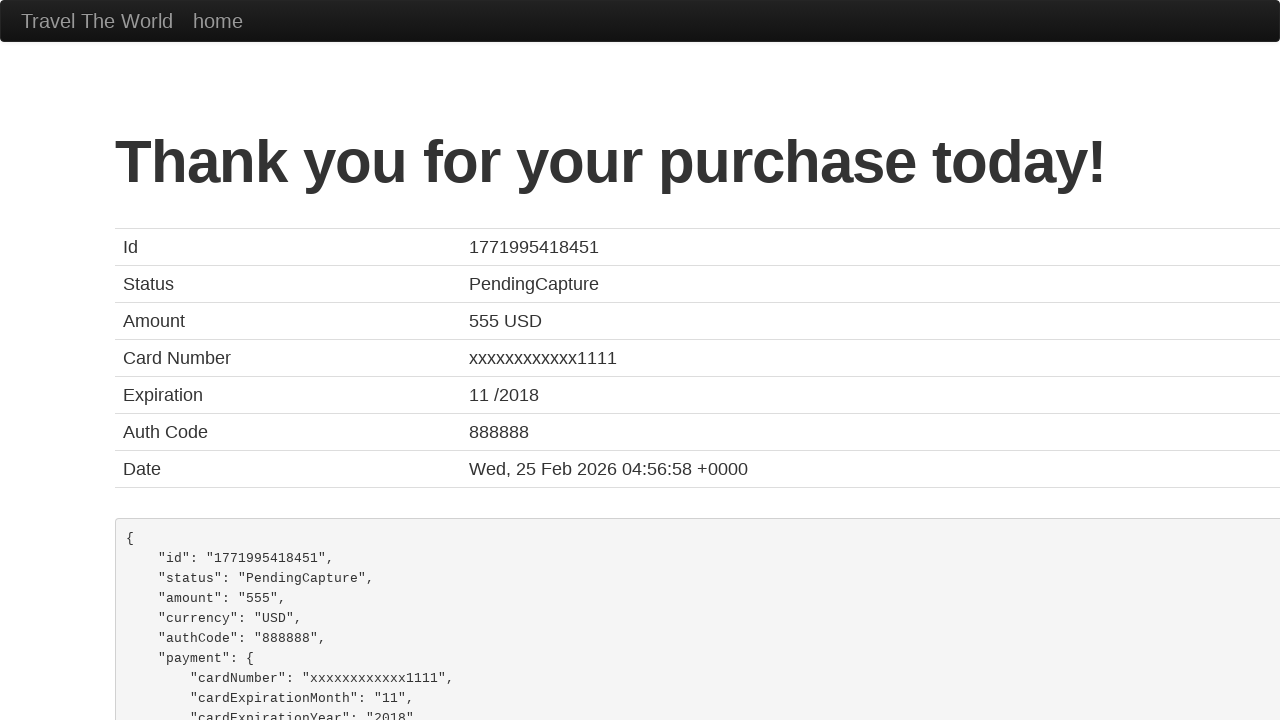

Confirmation page loaded
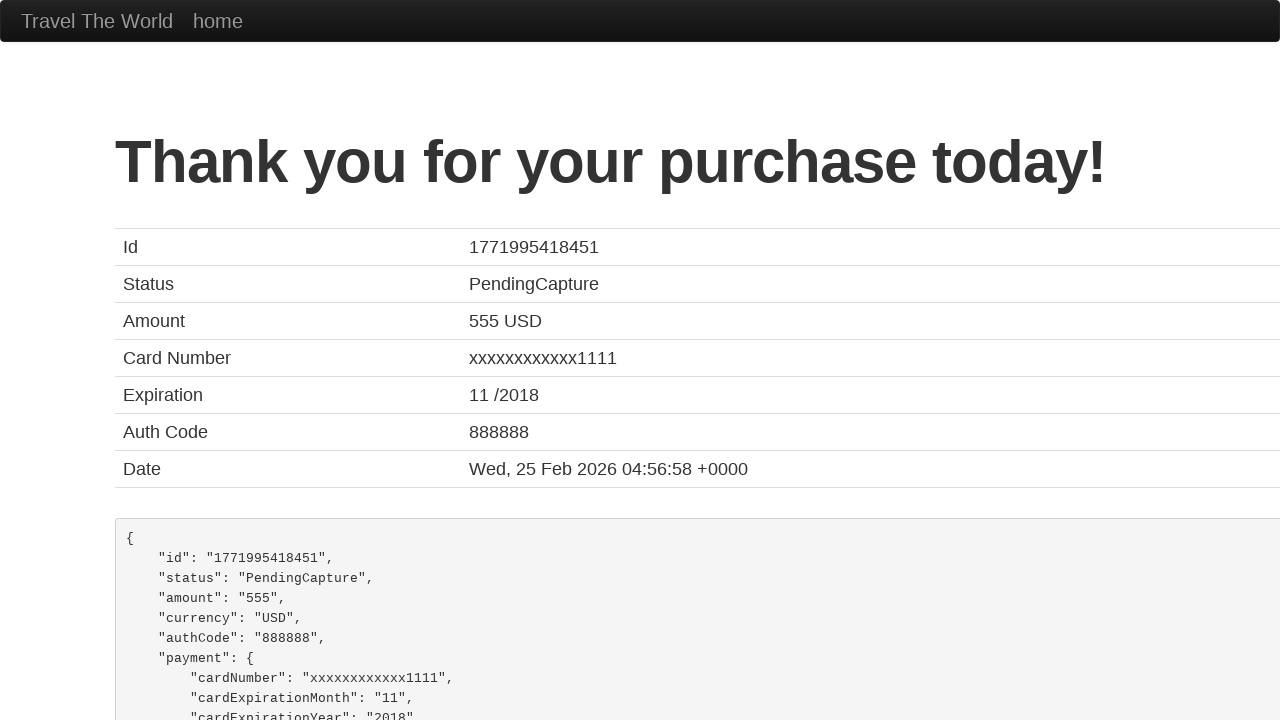

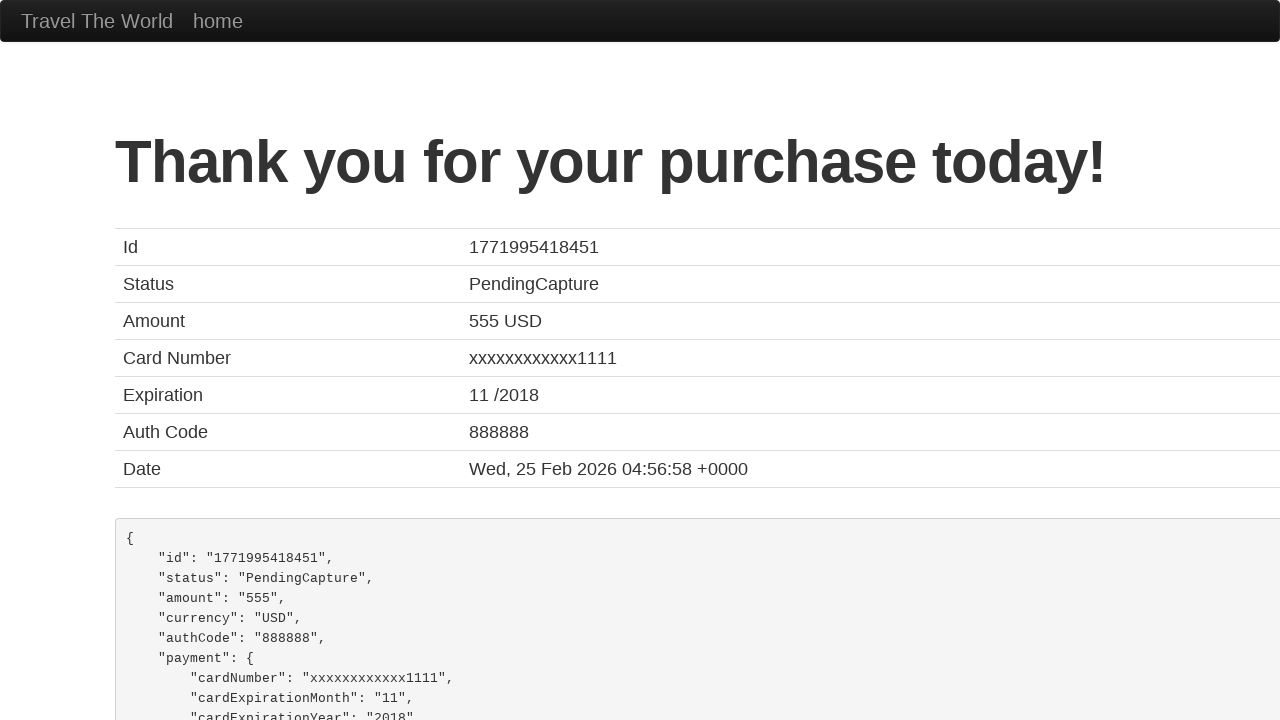